Tests resizing functionality on jQuery UI's resizable demo by dragging the resize handle to expand the element.

Starting URL: https://jqueryui.com/resizable/

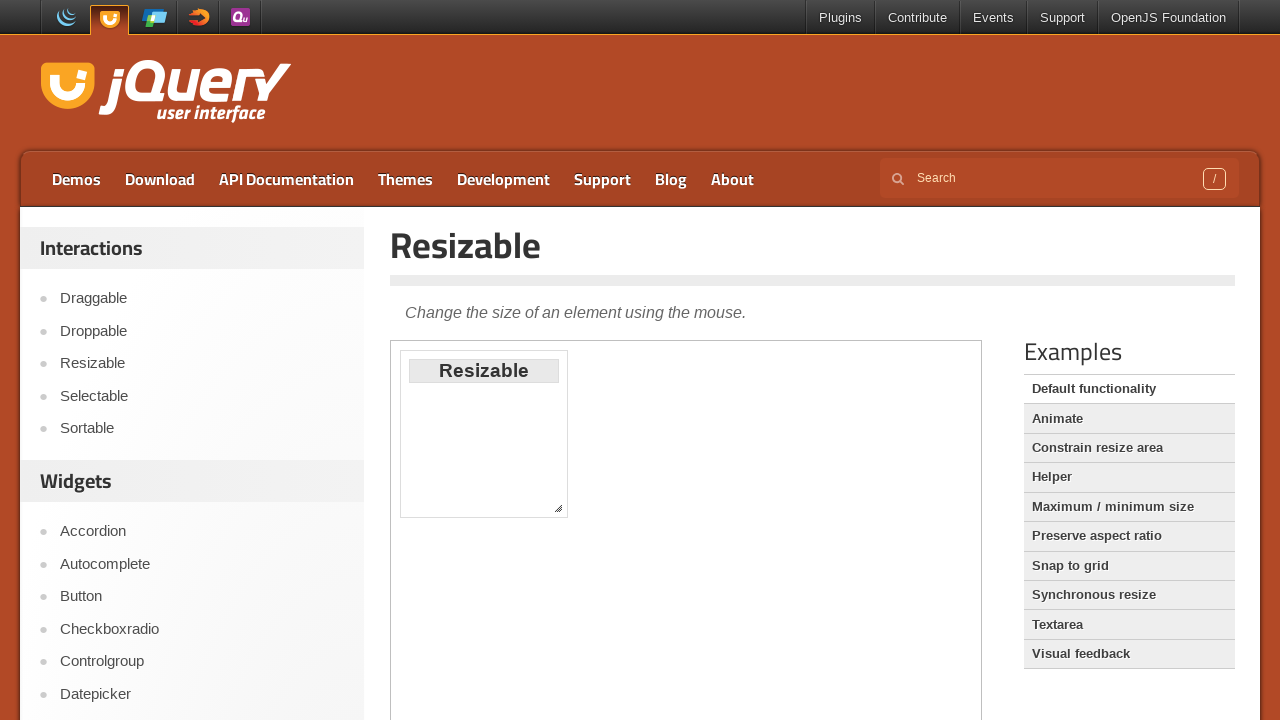

Located the demo iframe
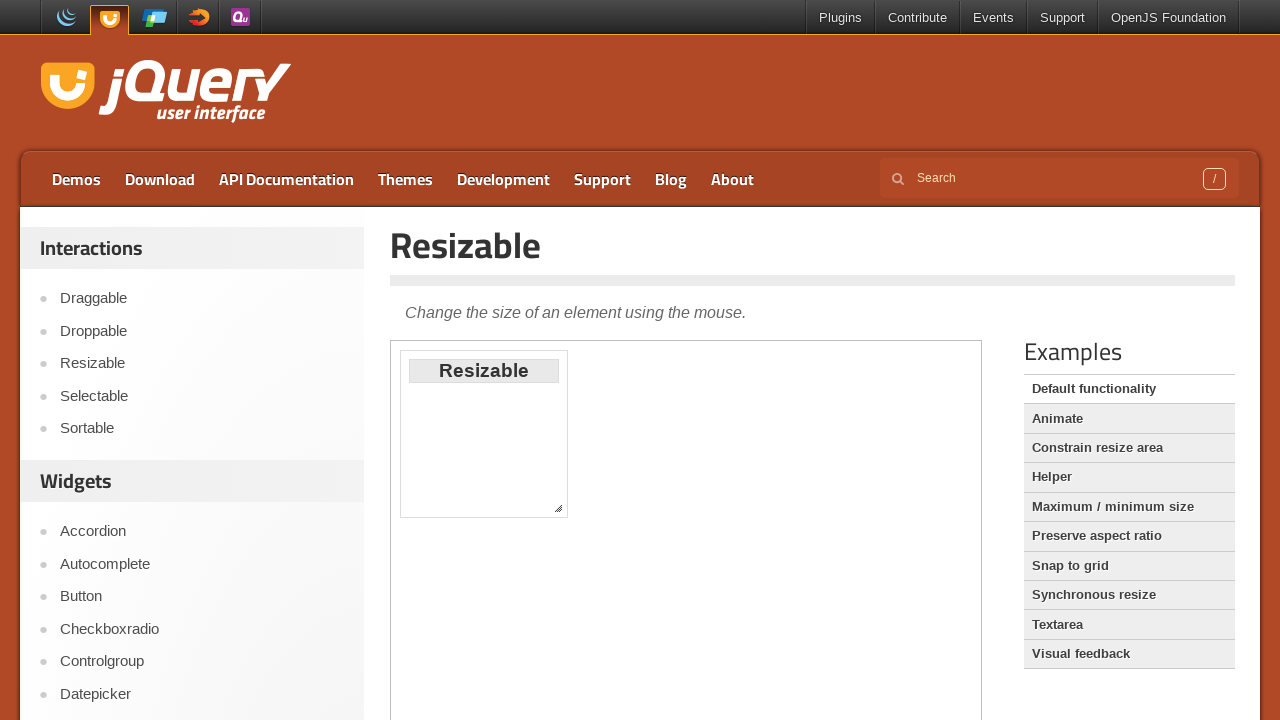

Located the resize handle in the southeast corner
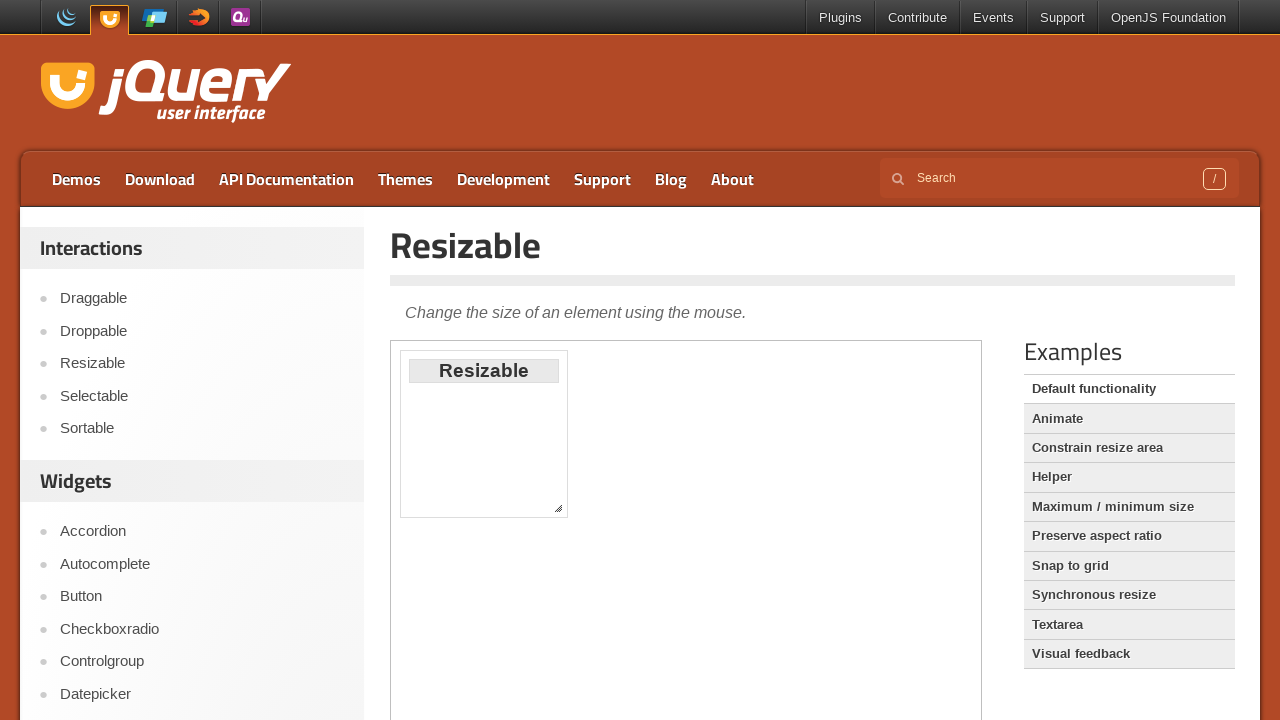

Retrieved bounding box of the resize handle
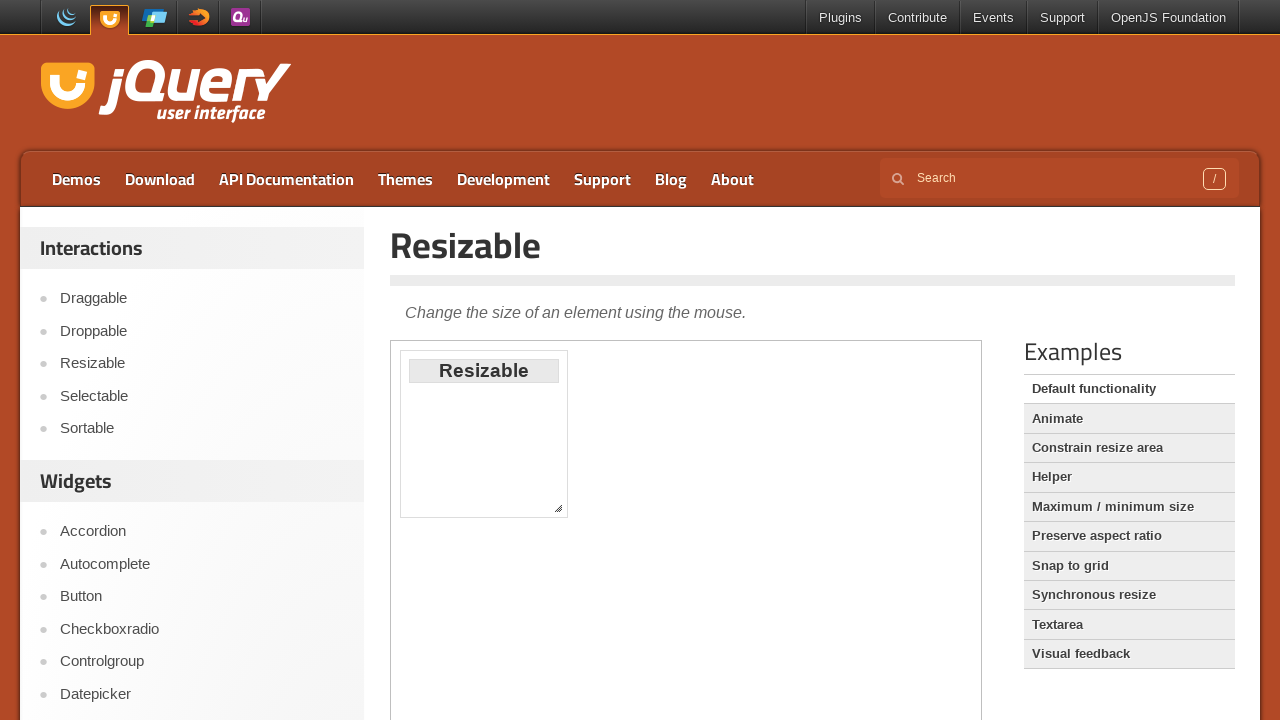

Dragged resize handle to expand element by 200px width and 500px height at (750, 360)
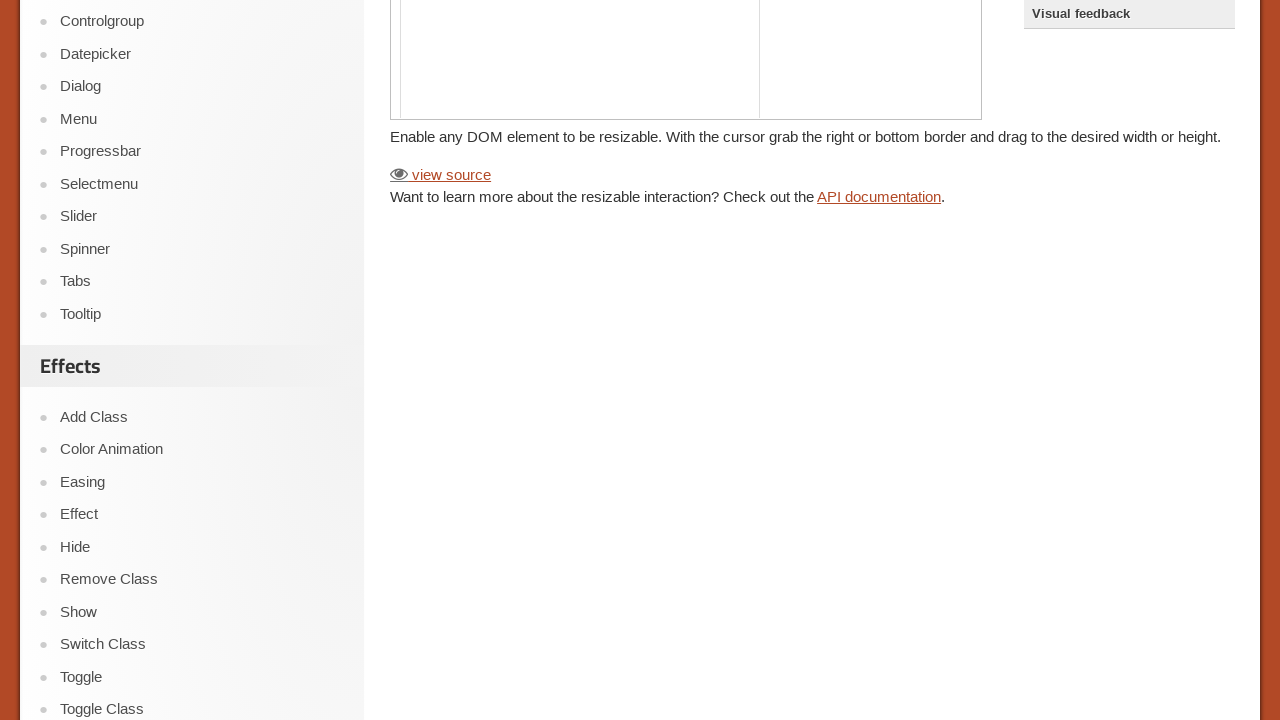

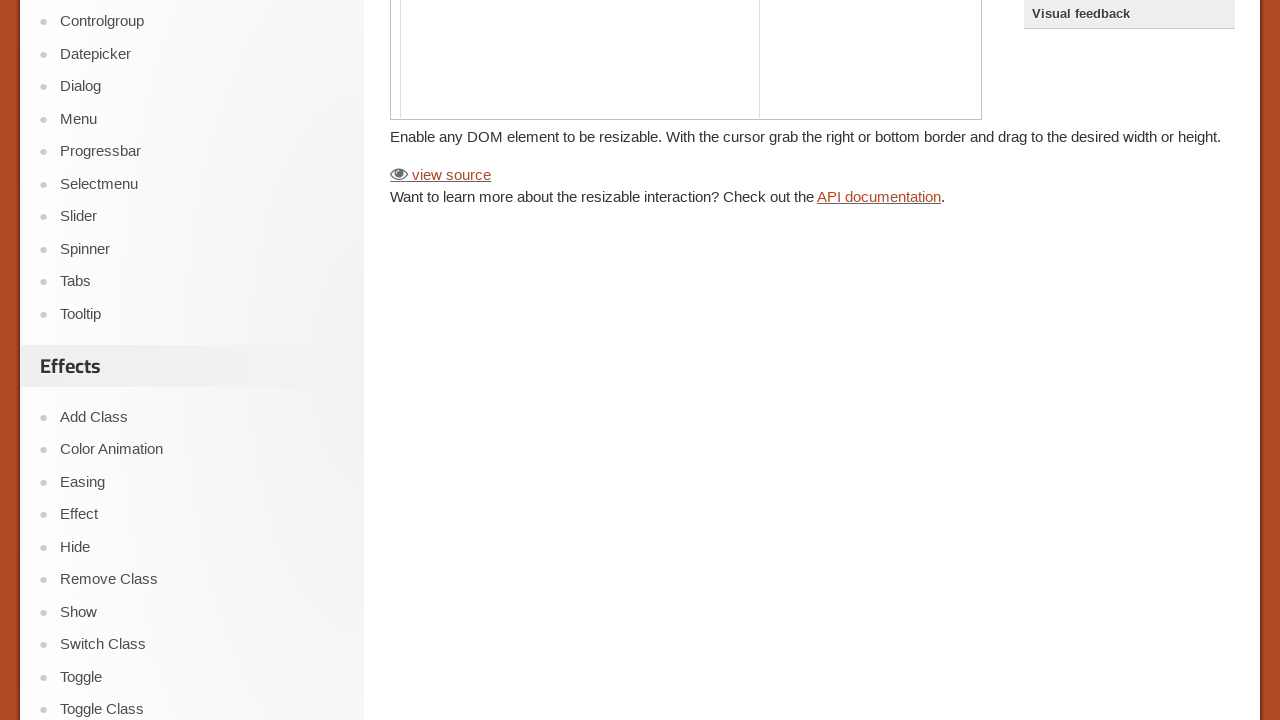